Tests clicking a button with a dynamic ID multiple times on the UI Testing Playground, demonstrating that the button can be located by its CSS class despite having a changing ID attribute.

Starting URL: http://uitestingplayground.com/dynamicid

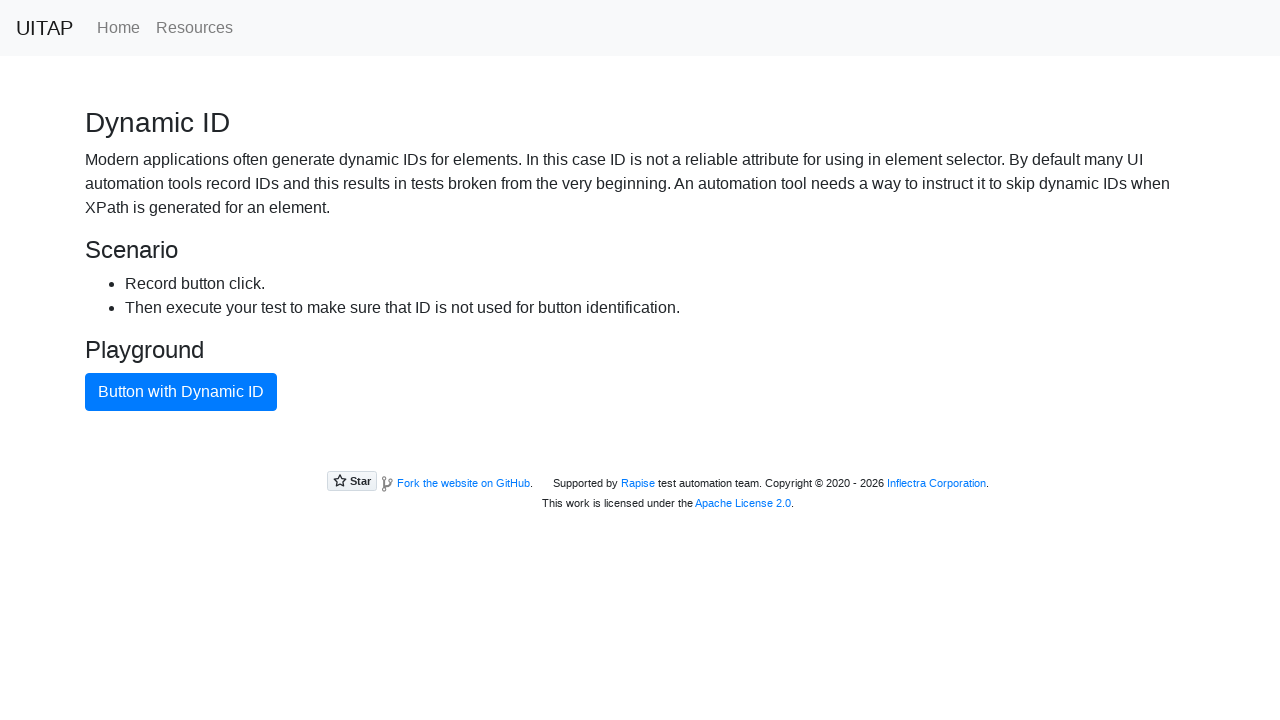

Navigated to UI Testing Playground Dynamic ID page
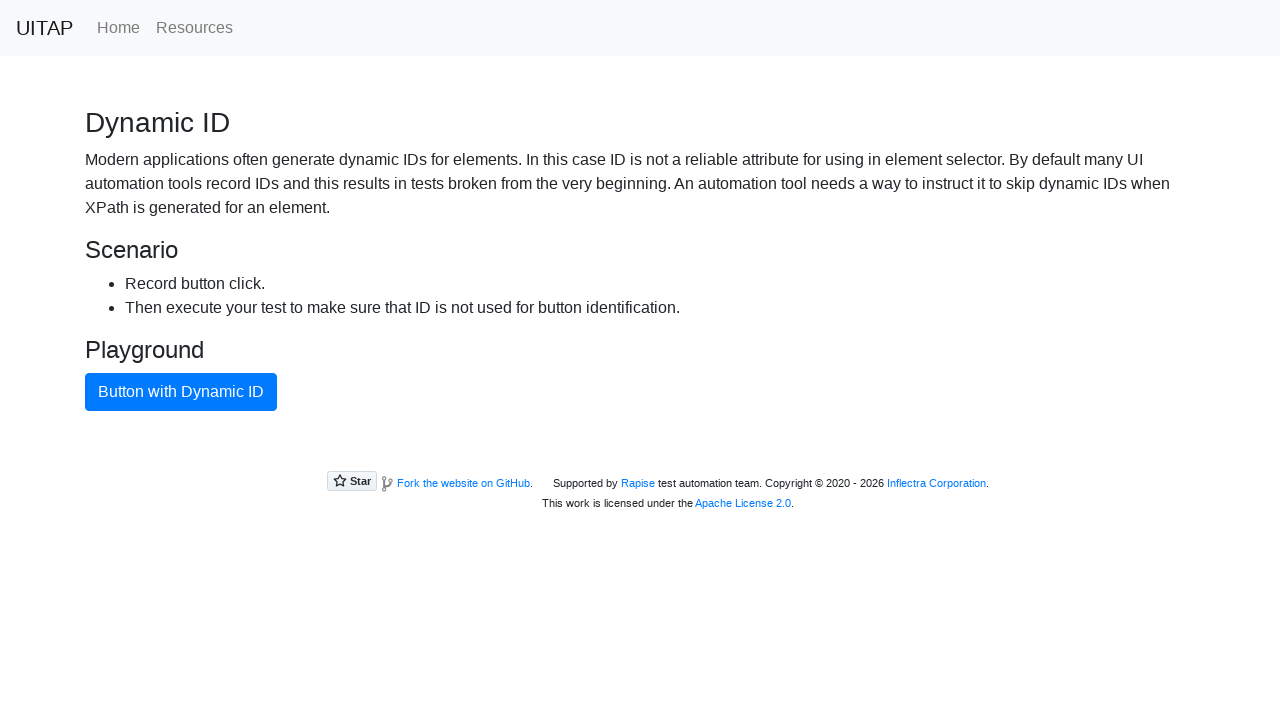

Clicked primary button (attempt 1/3) - located by CSS class despite dynamic ID at (181, 392) on button.btn-primary
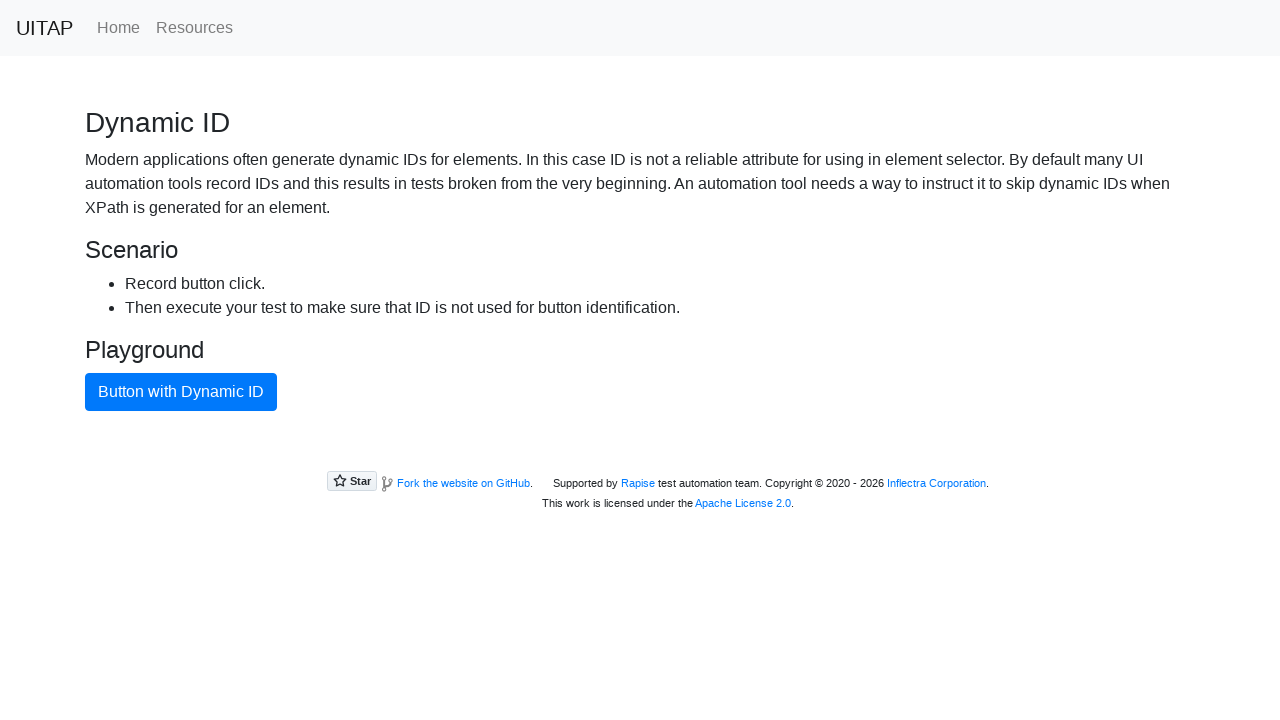

Waited 500ms for page stability
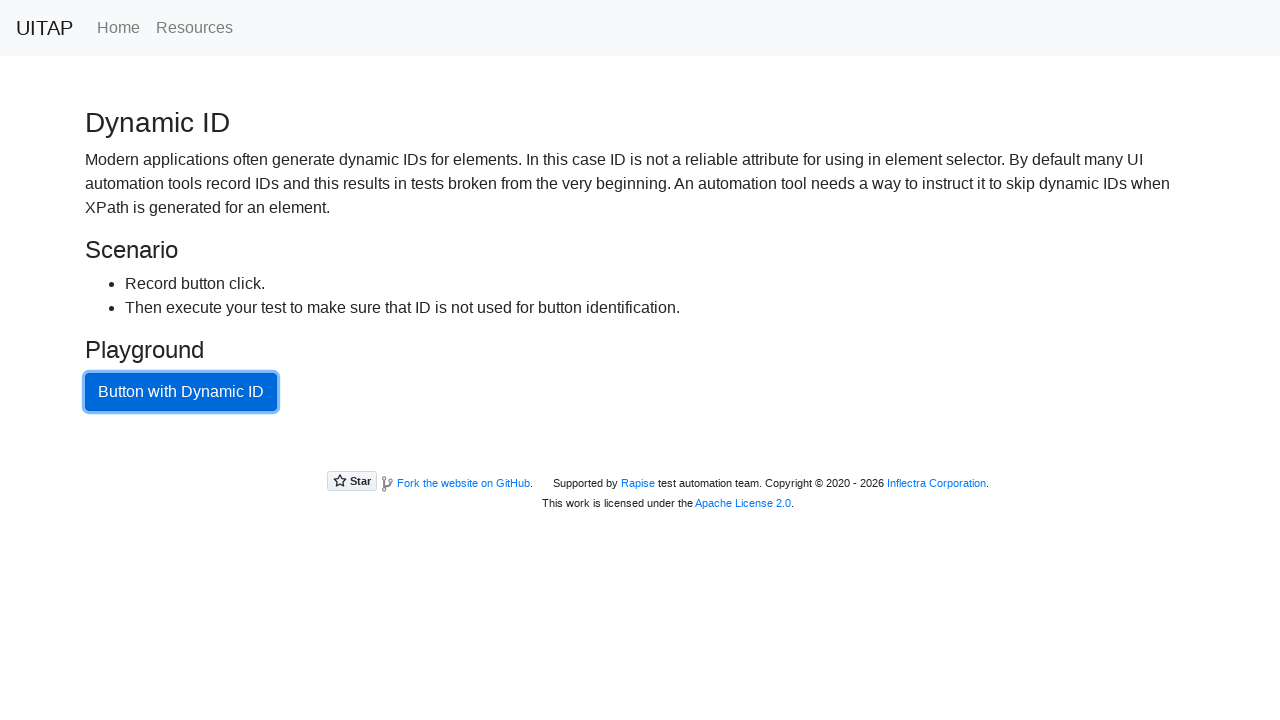

Clicked primary button (attempt 2/3) - located by CSS class despite dynamic ID at (181, 392) on button.btn-primary
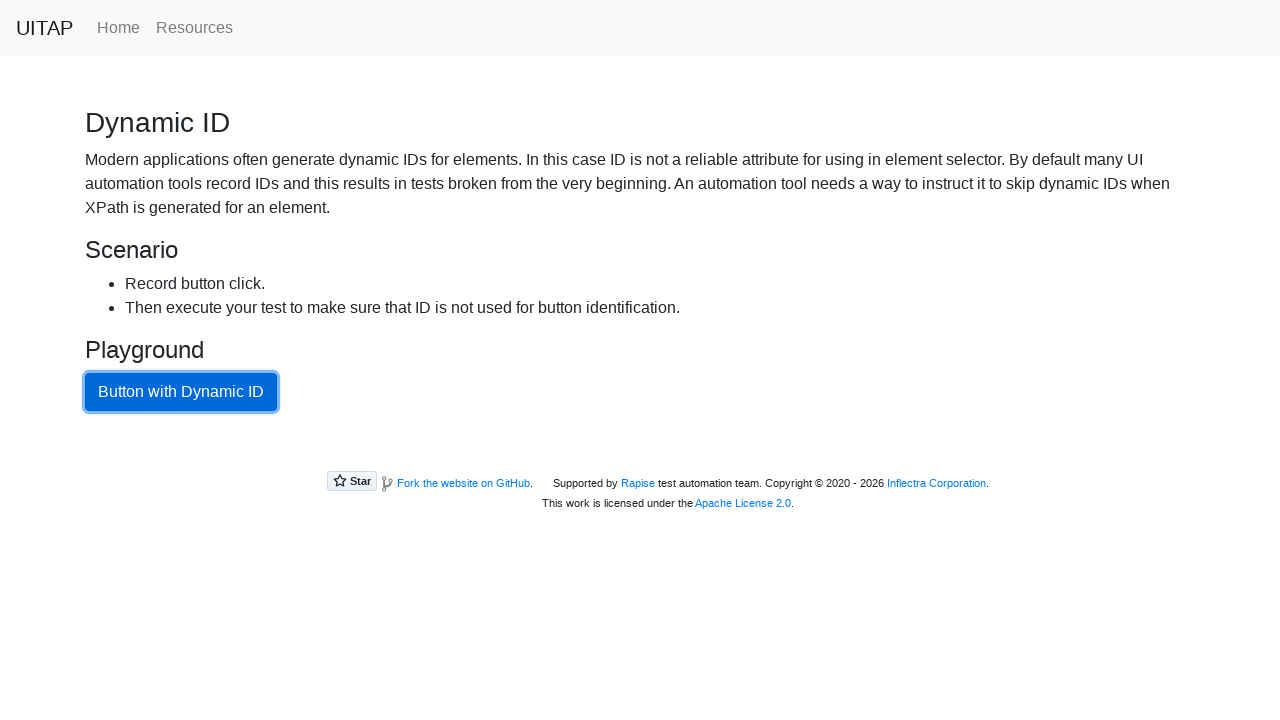

Waited 500ms for page stability
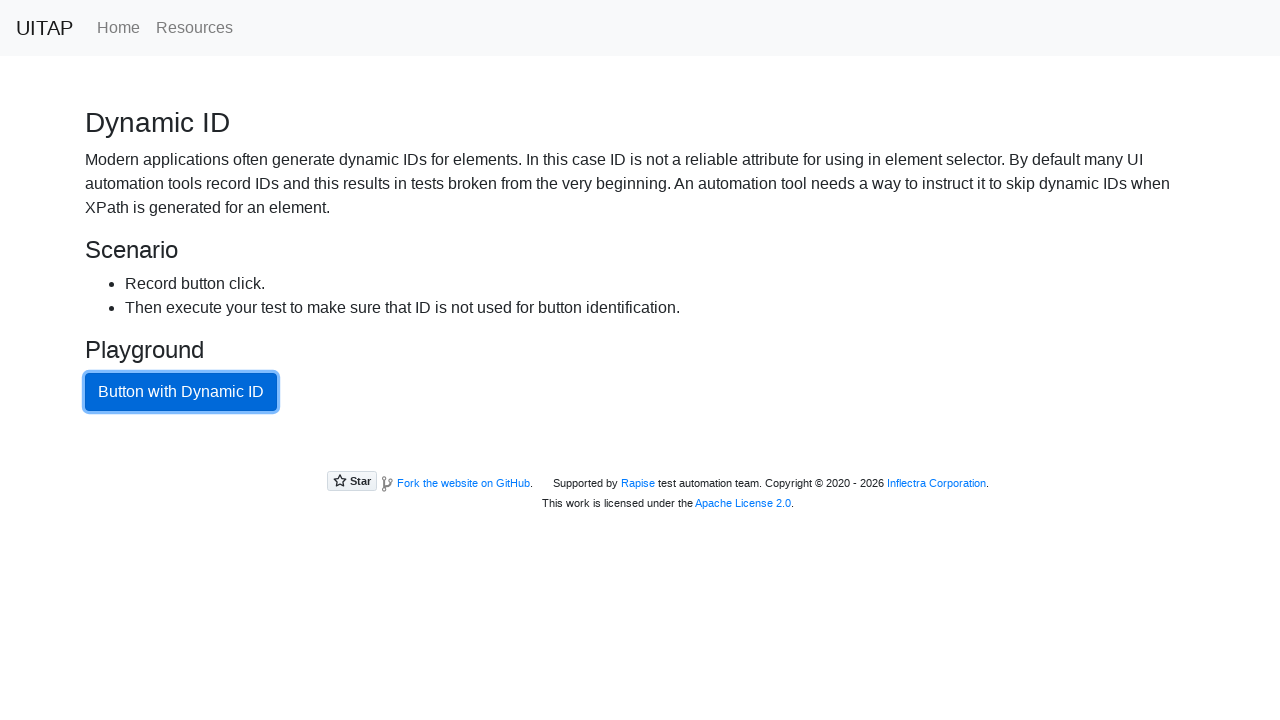

Clicked primary button (attempt 3/3) - located by CSS class despite dynamic ID at (181, 392) on button.btn-primary
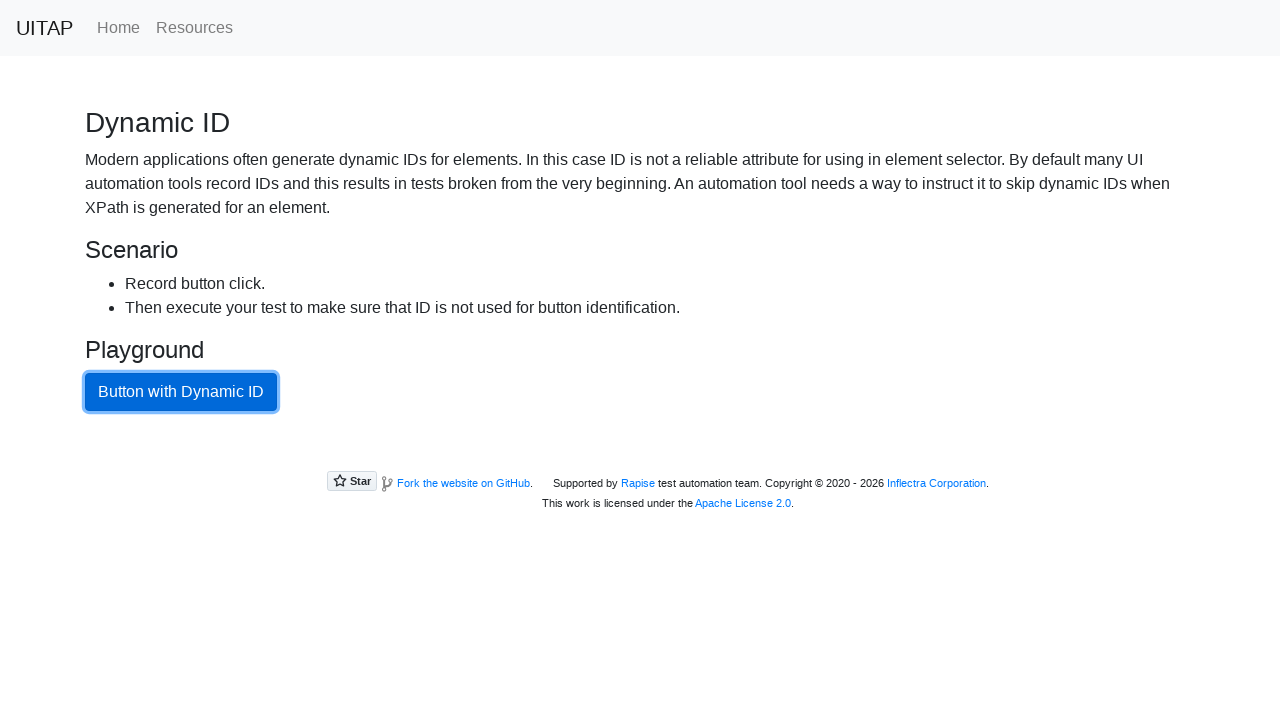

Waited 500ms for page stability
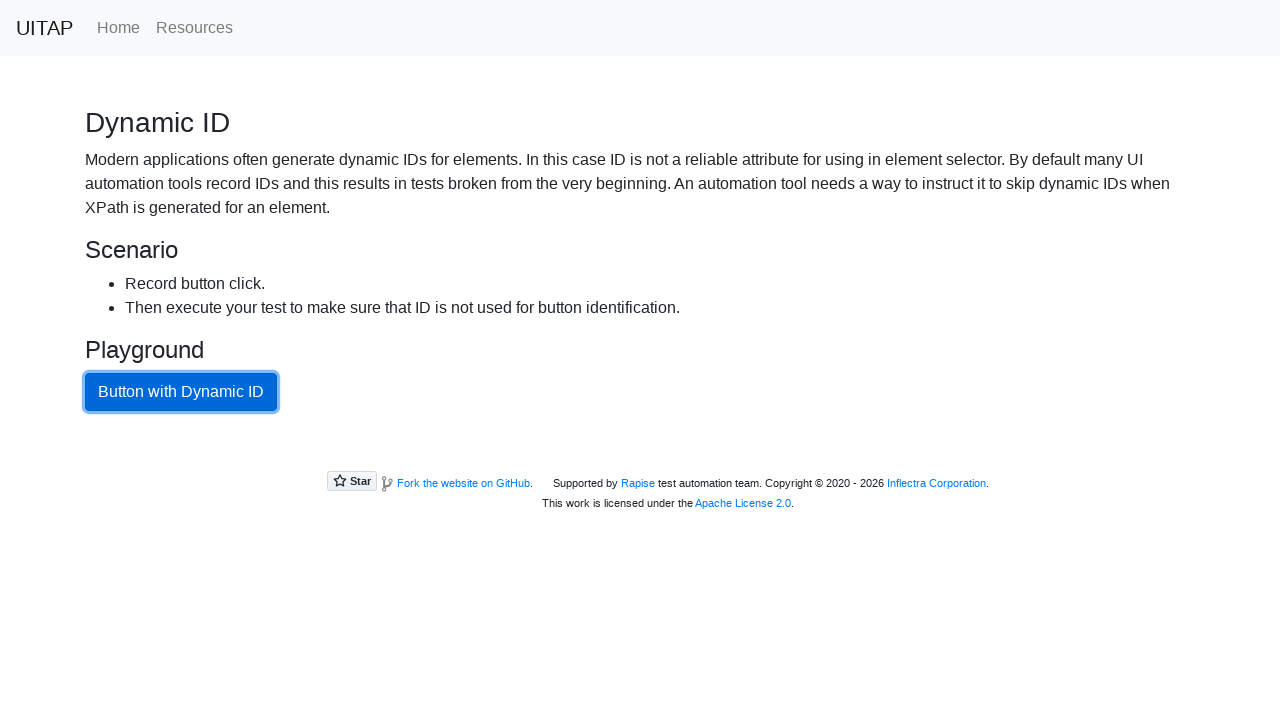

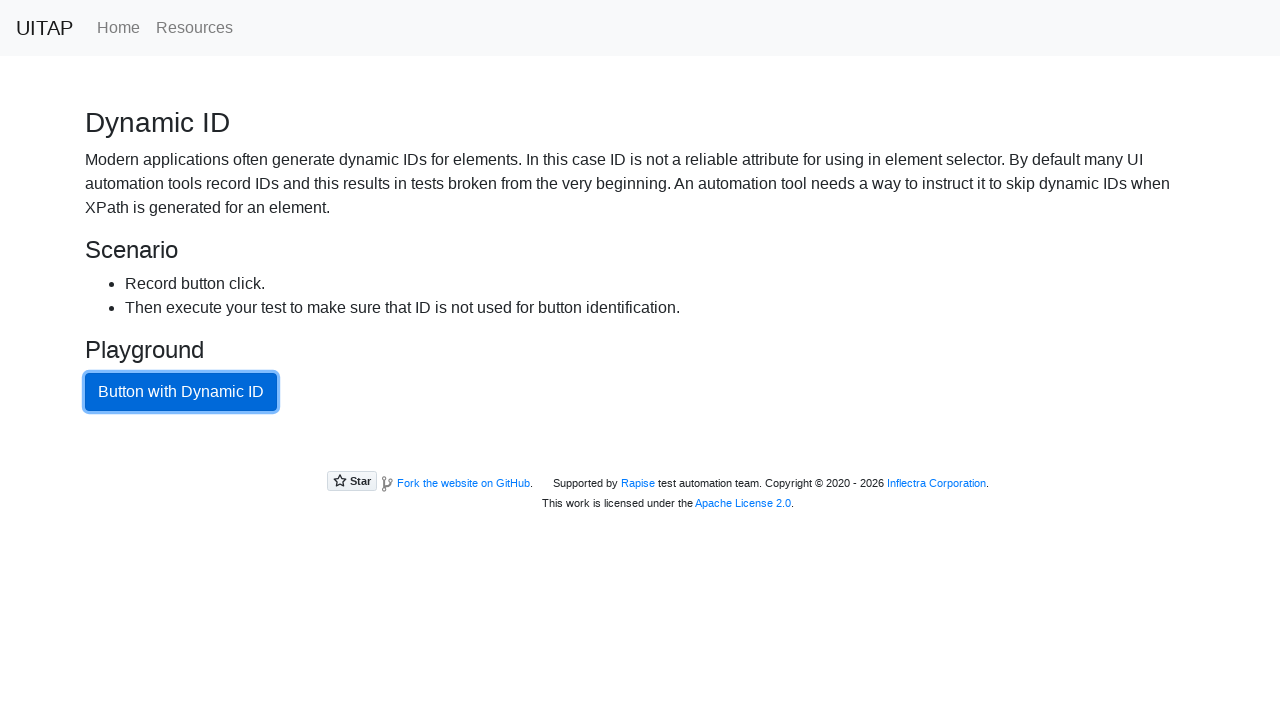